Tests dynamic controls on a demo page by clicking enable/disable buttons, removing and adding checkboxes, and verifying the checkbox can be interacted with after being re-added.

Starting URL: https://the-internet.herokuapp.com/dynamic_controls

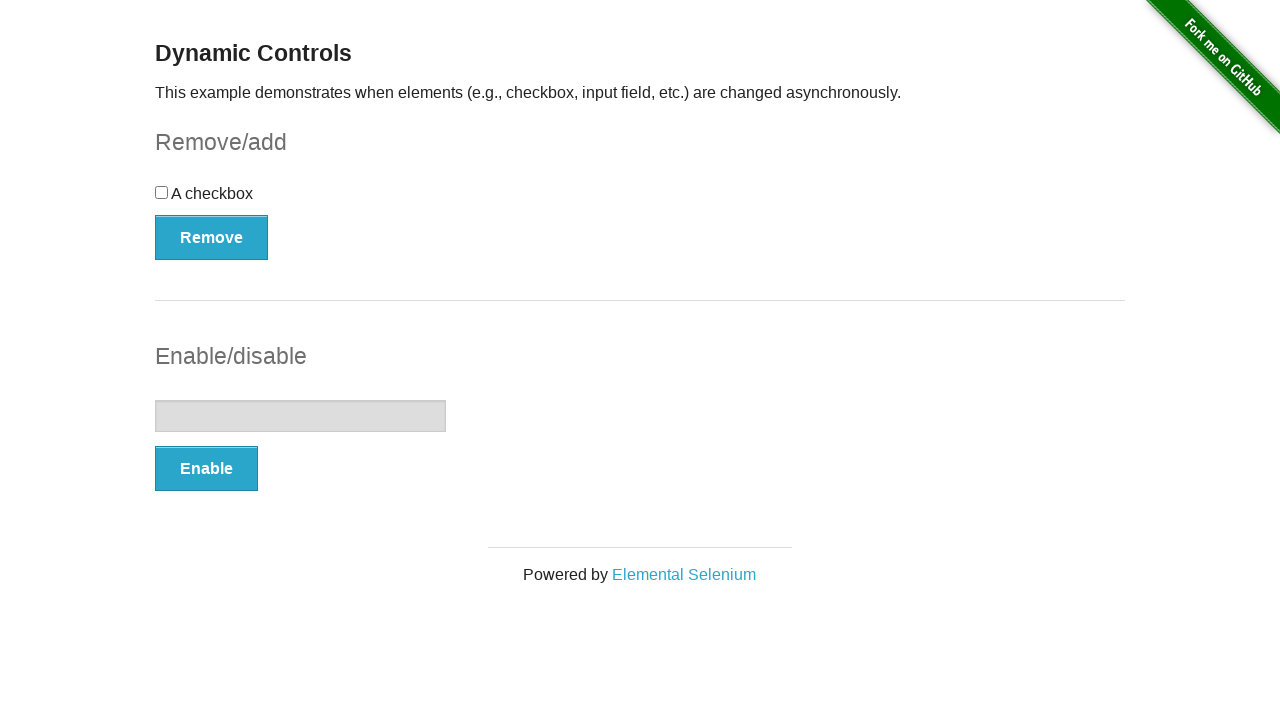

Clicked Enable button for input field at (206, 469) on xpath=//*[@id="input-example"]/button
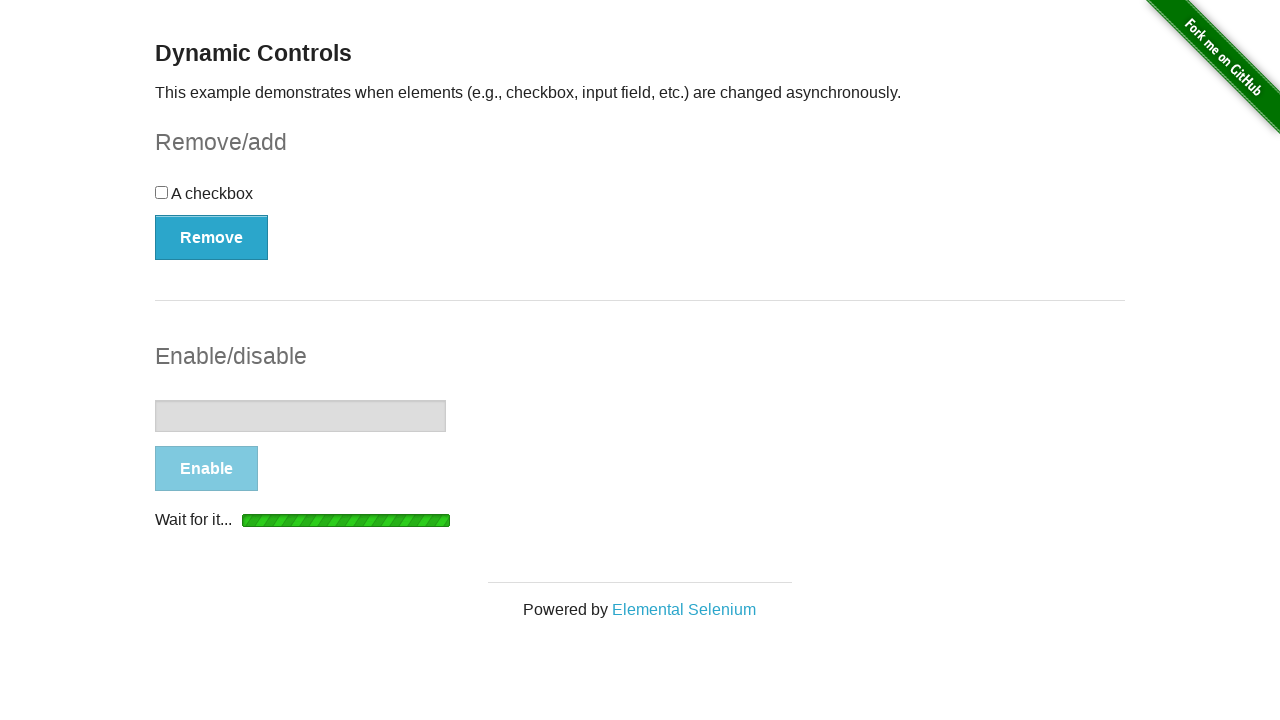

Waited for confirmation message to appear after enabling input
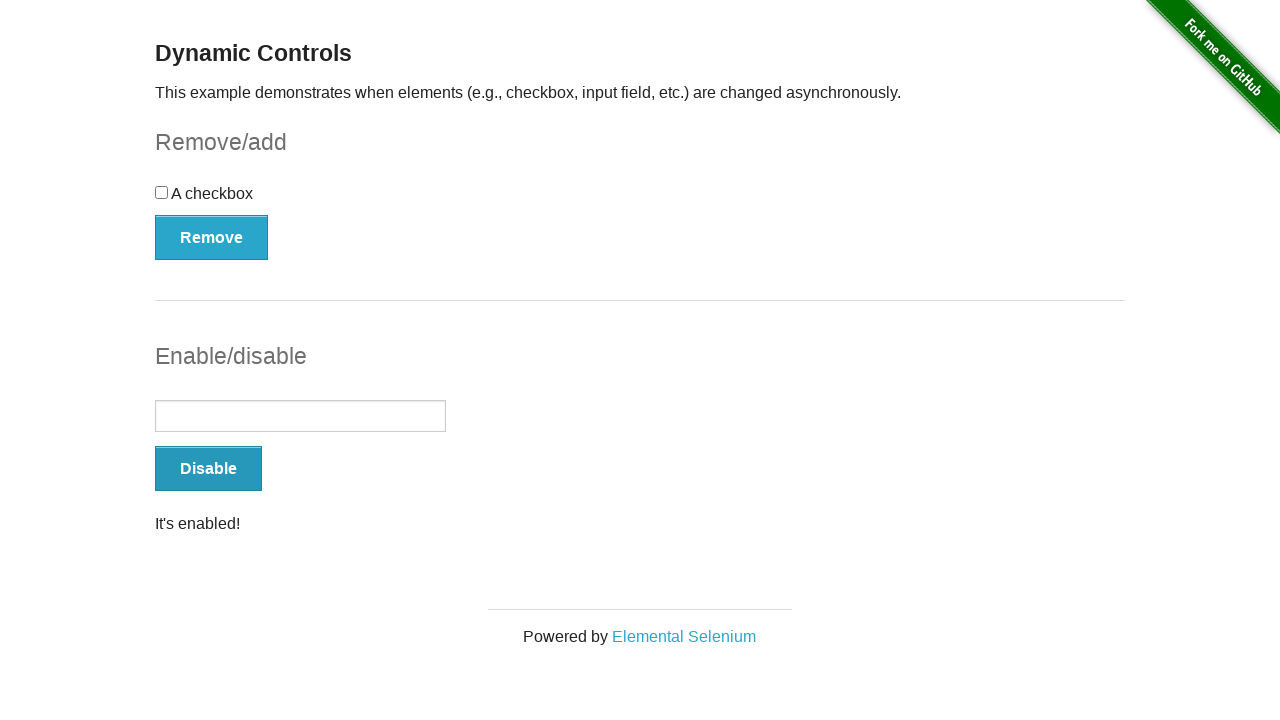

Clicked Remove button to remove checkbox at (212, 237) on xpath=//*[@id="checkbox-example"]/button
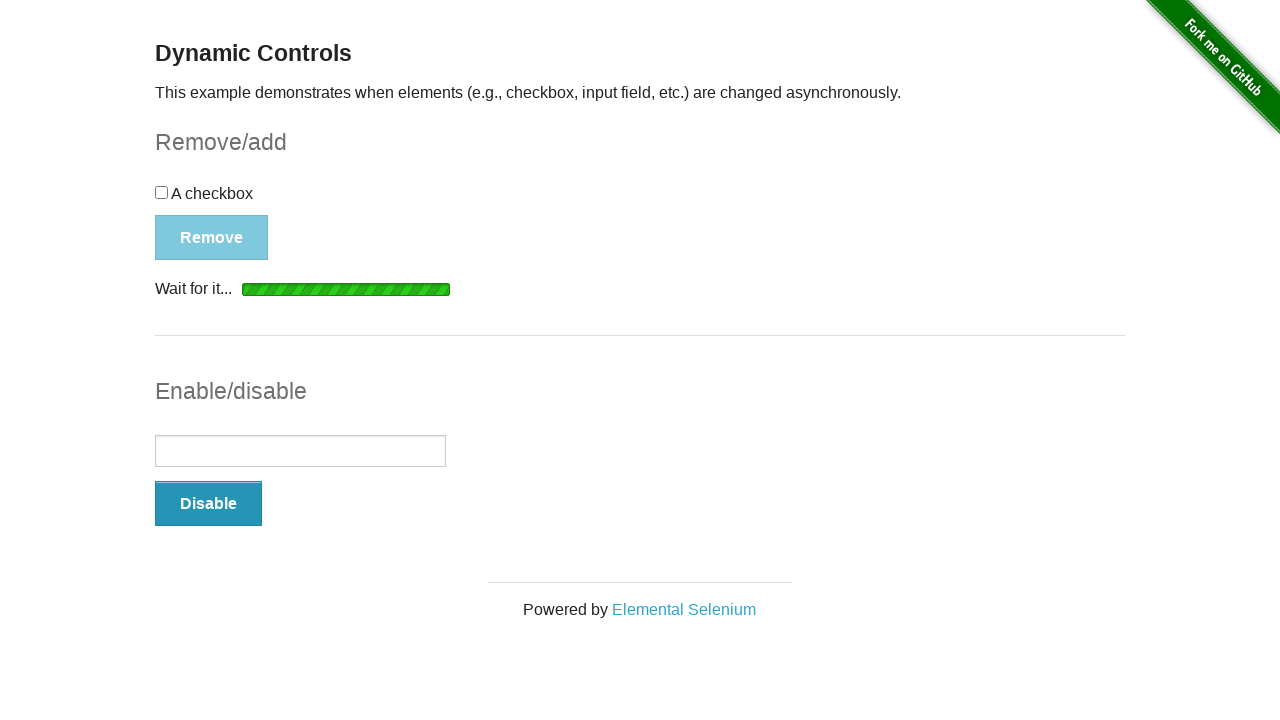

Waited for confirmation message after removing checkbox
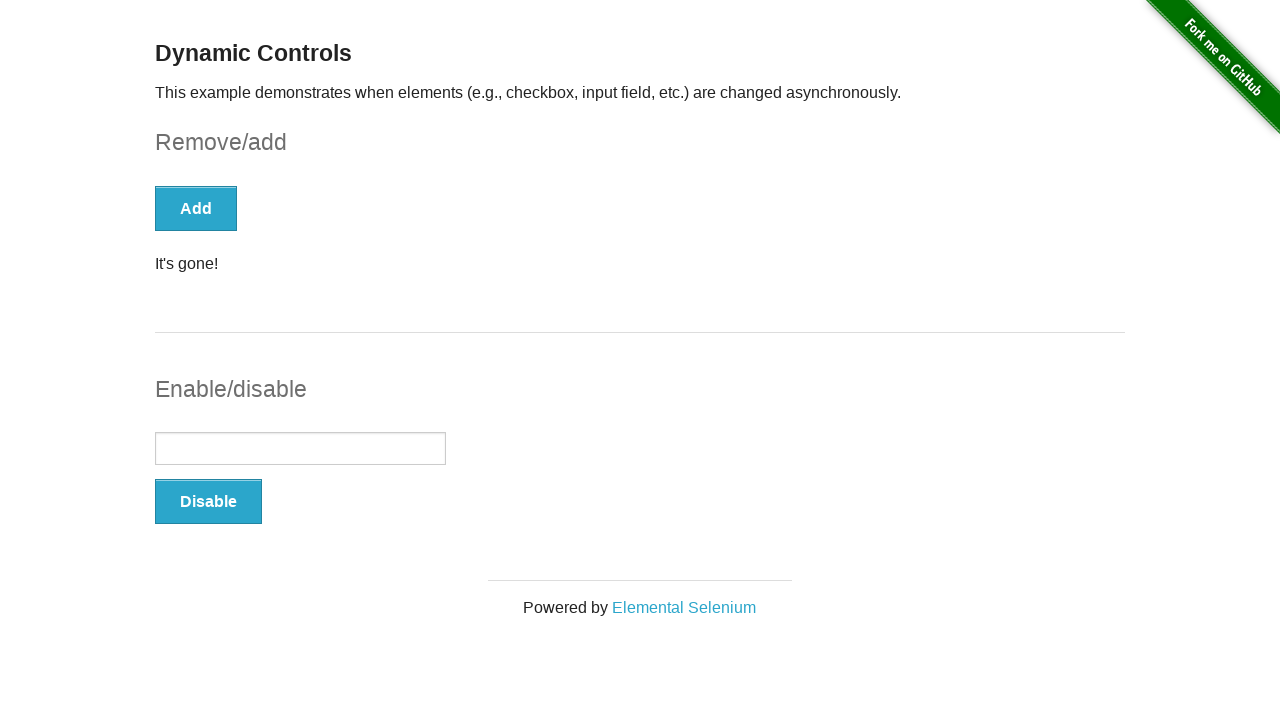

Waited for Add button to be visible
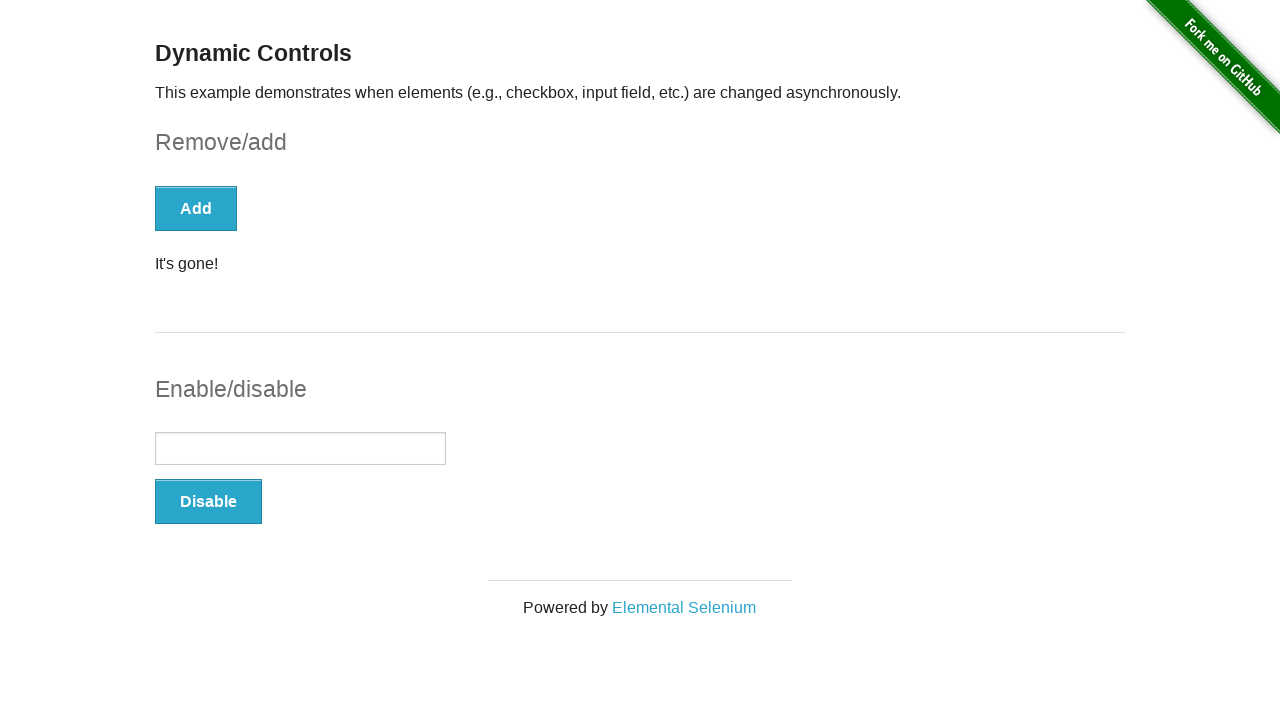

Clicked Add button to re-add checkbox at (196, 208) on xpath=//*[@id="checkbox-example"]/button
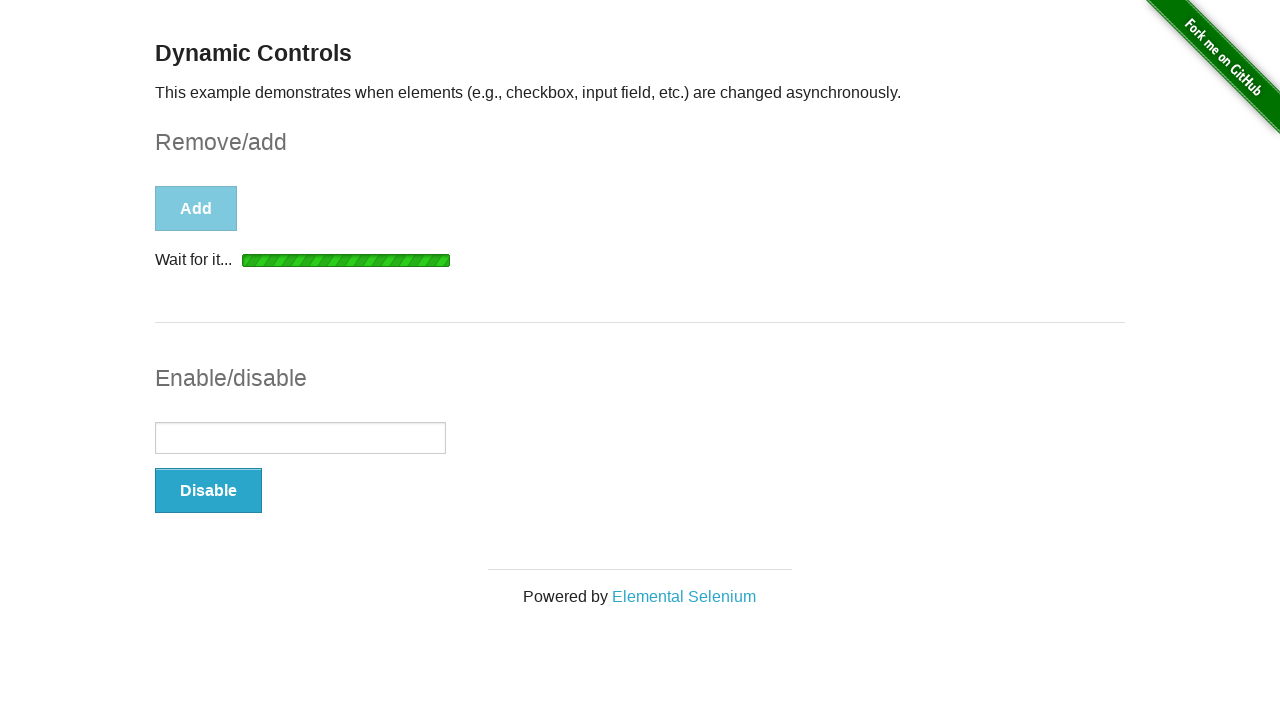

Waited for confirmation message after re-adding checkbox
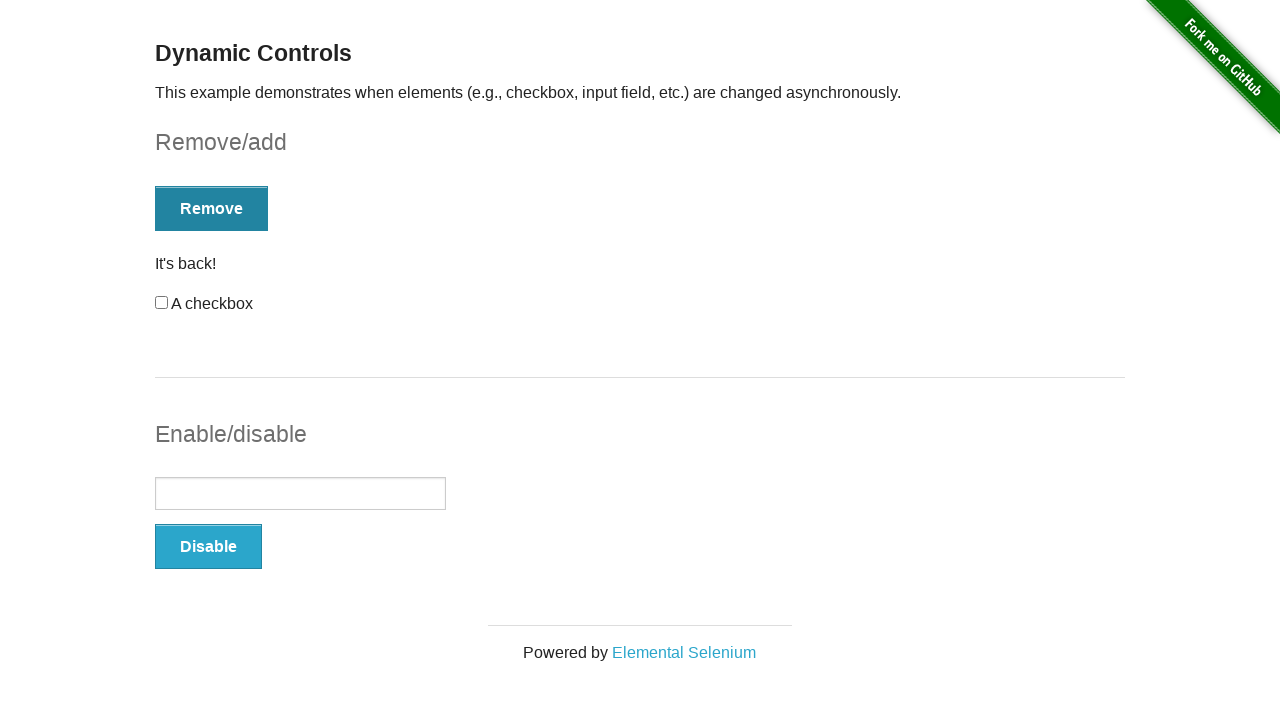

Waited for checkbox to be visible
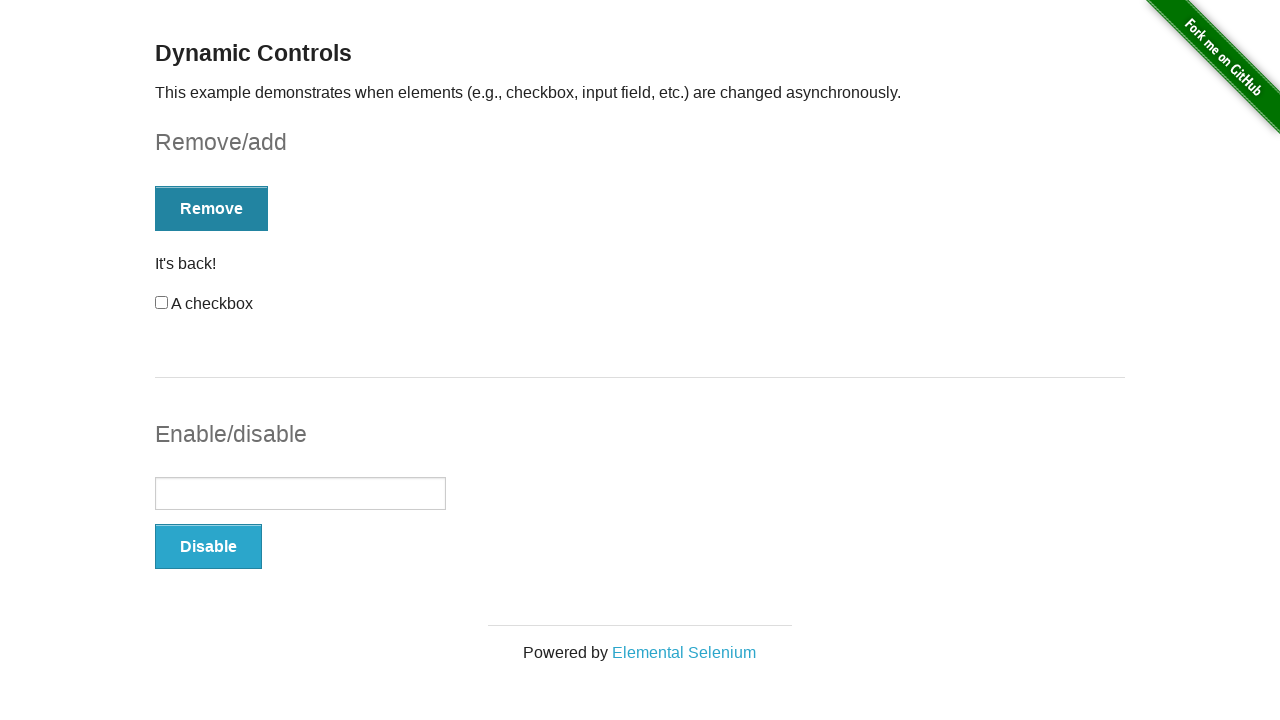

Clicked the re-added checkbox to verify it is interactive at (162, 303) on xpath=//*[@id="checkbox"]
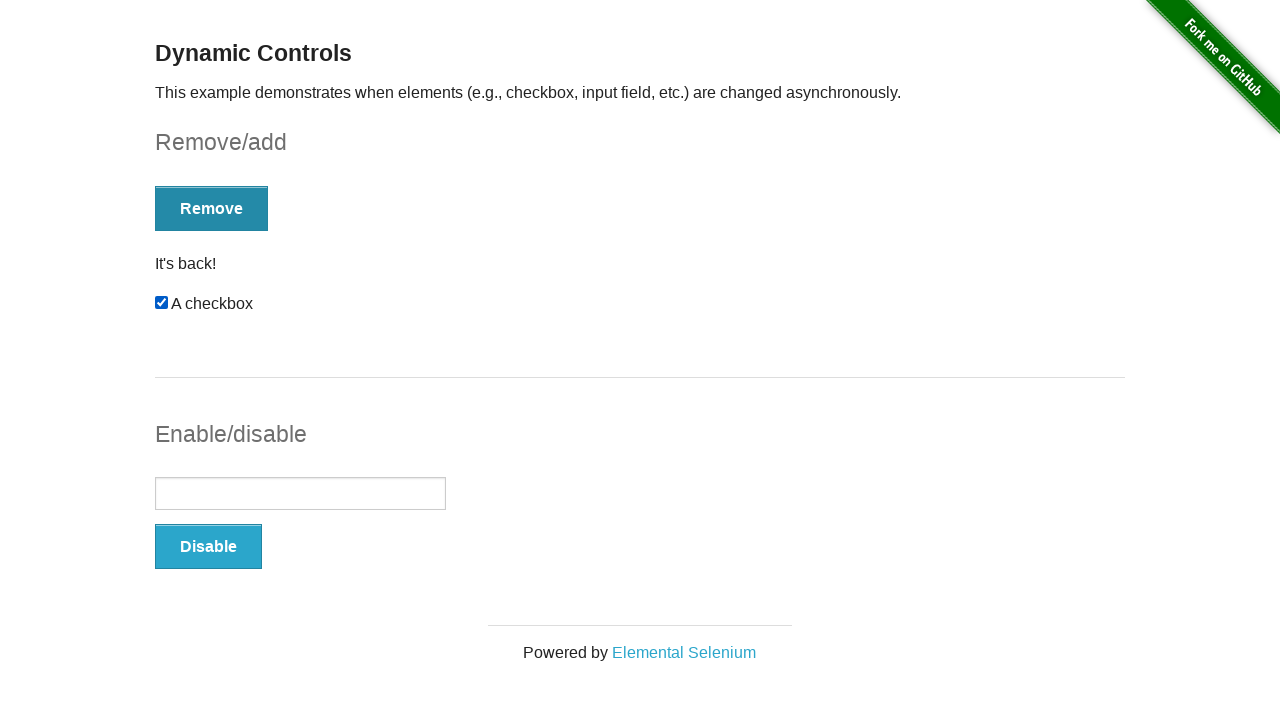

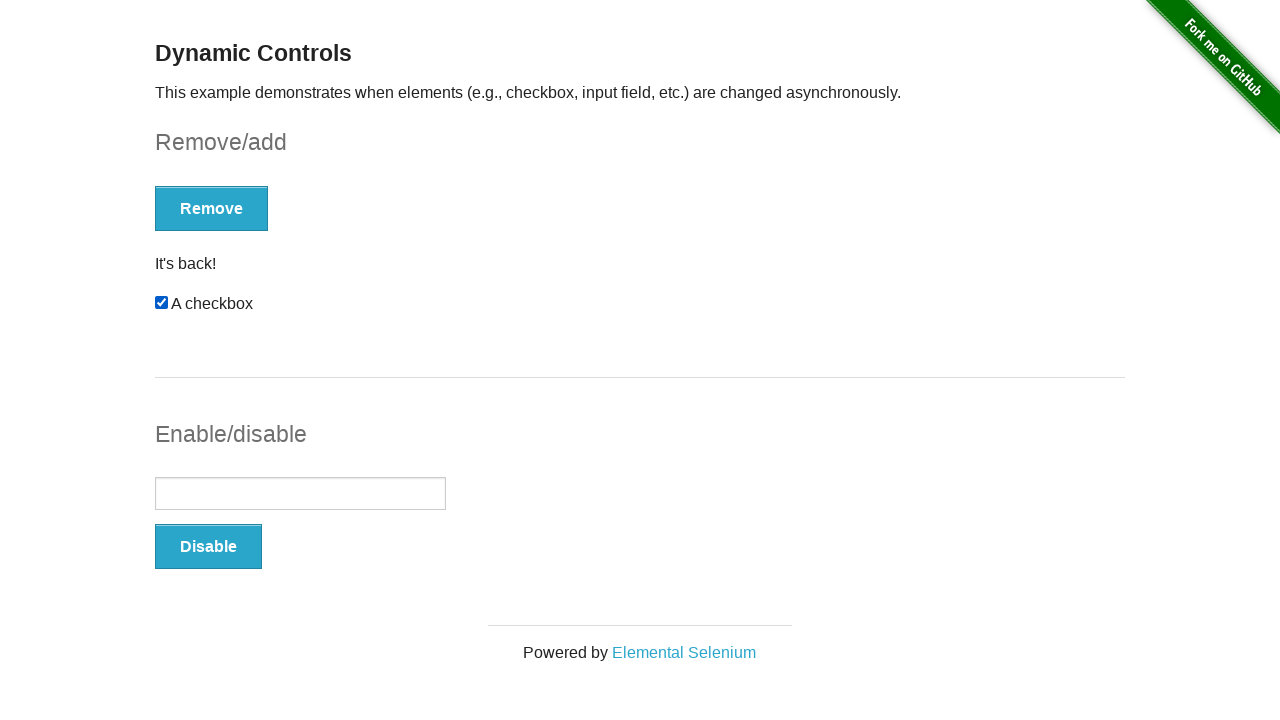